Tests adding multiple user records to a web table by filling in name, age, and country fields and clicking the Add Record button. Uses parameterized data to add three different users.

Starting URL: https://claruswaysda.github.io/addRecordWebTable.html

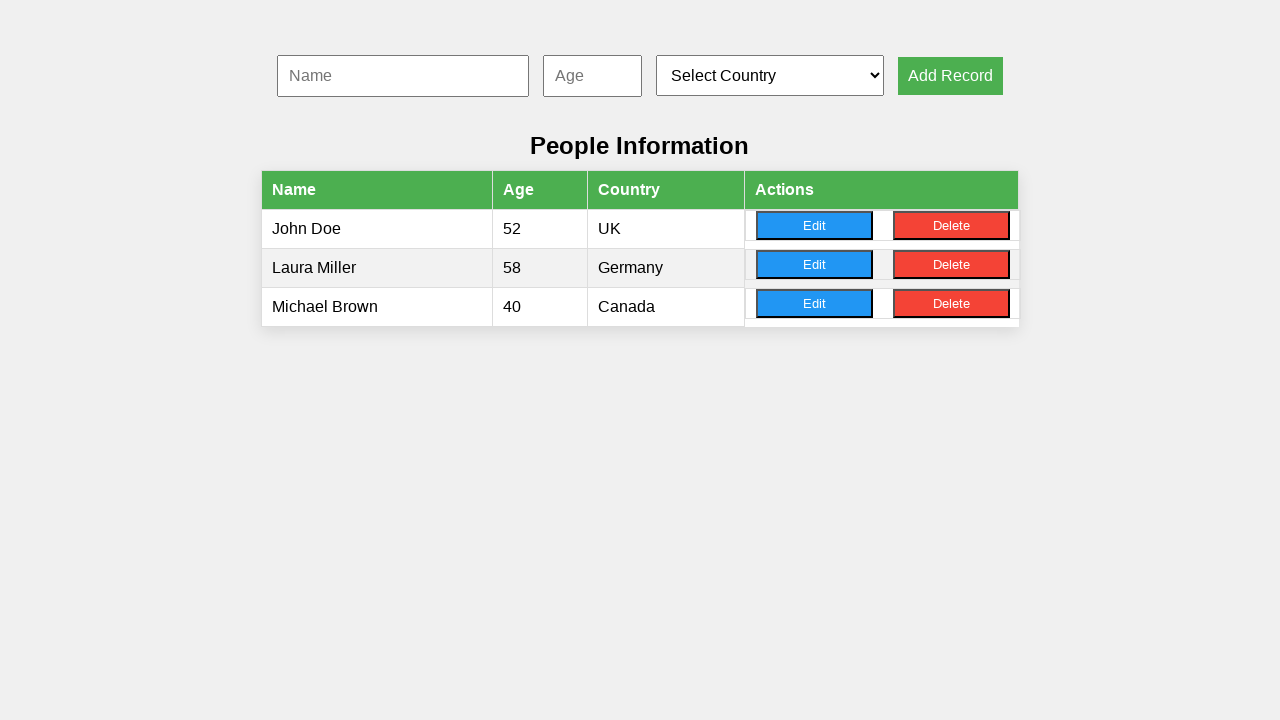

Page loaded (DOM content ready)
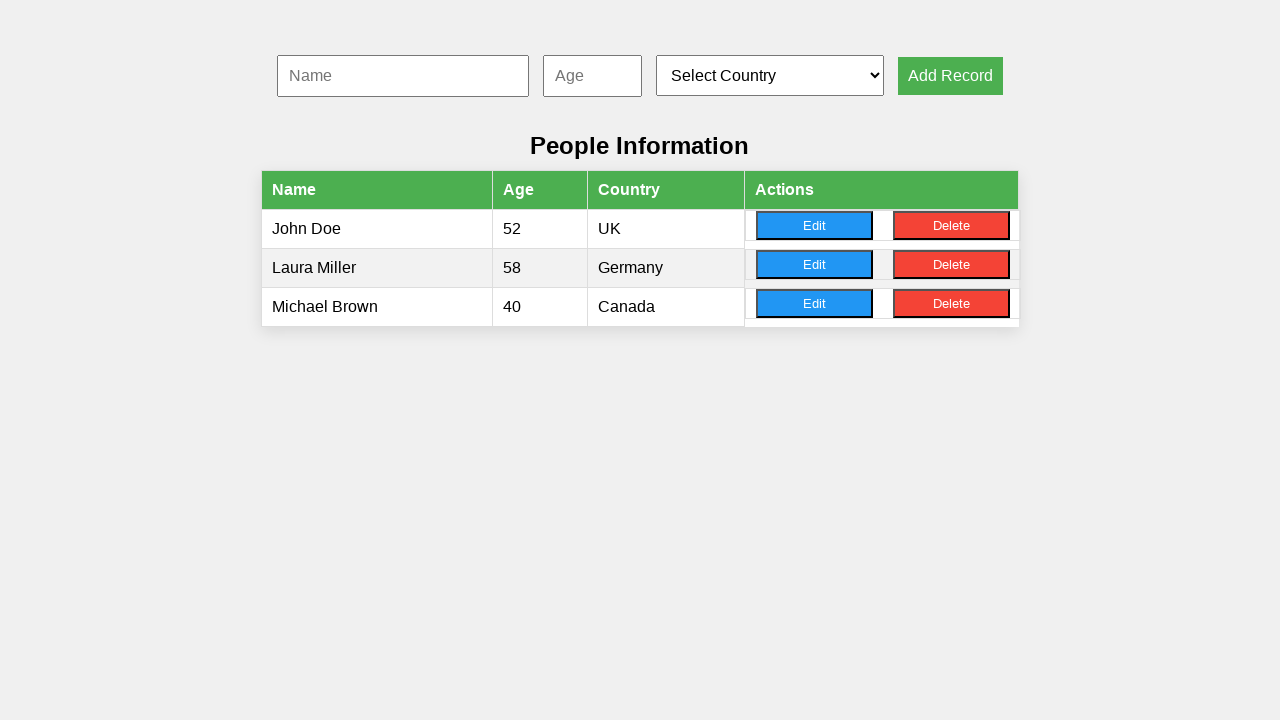

Filled name field with 'Hanaa' on #nameInput
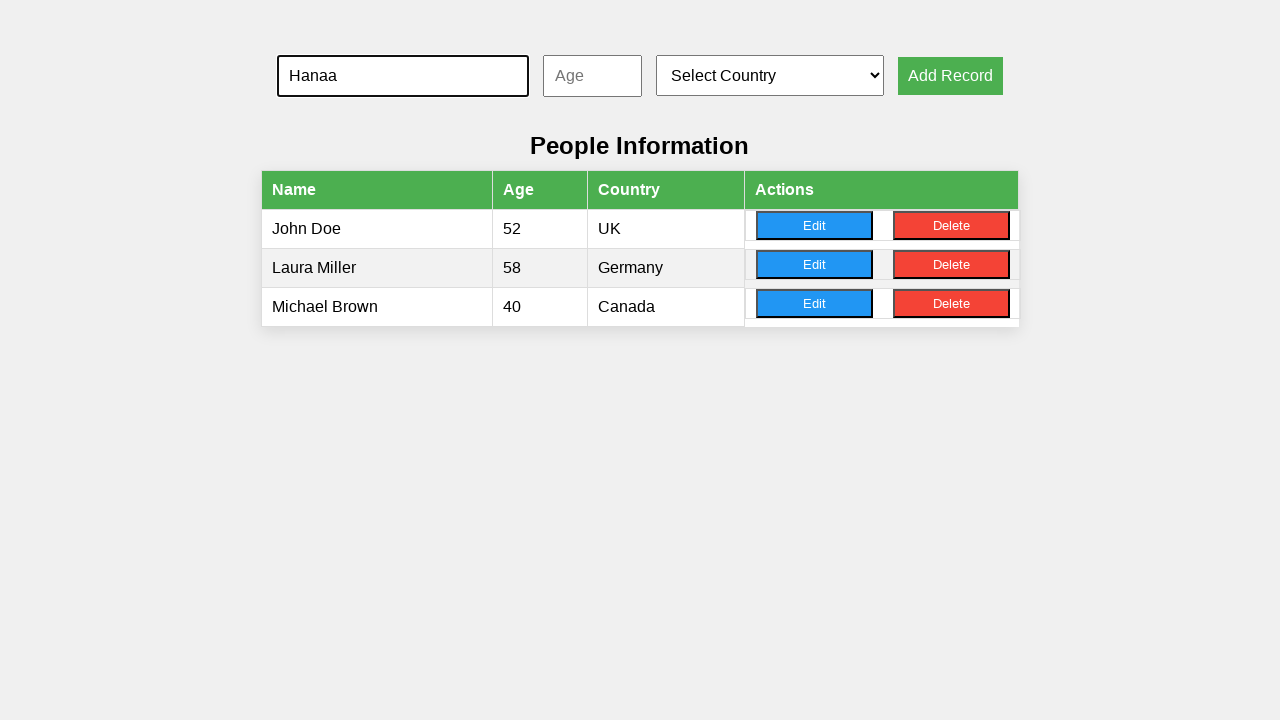

Filled age field with '25' on #ageInput
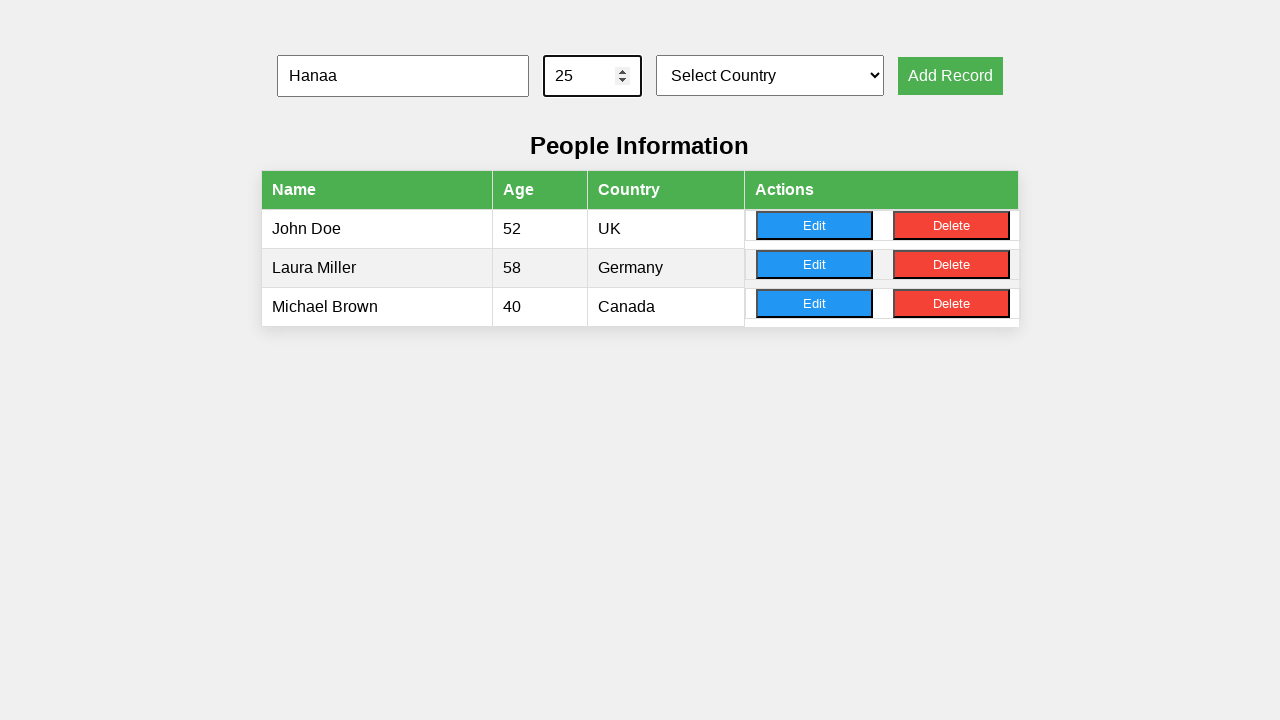

Selected country 'USA' on #countrySelect
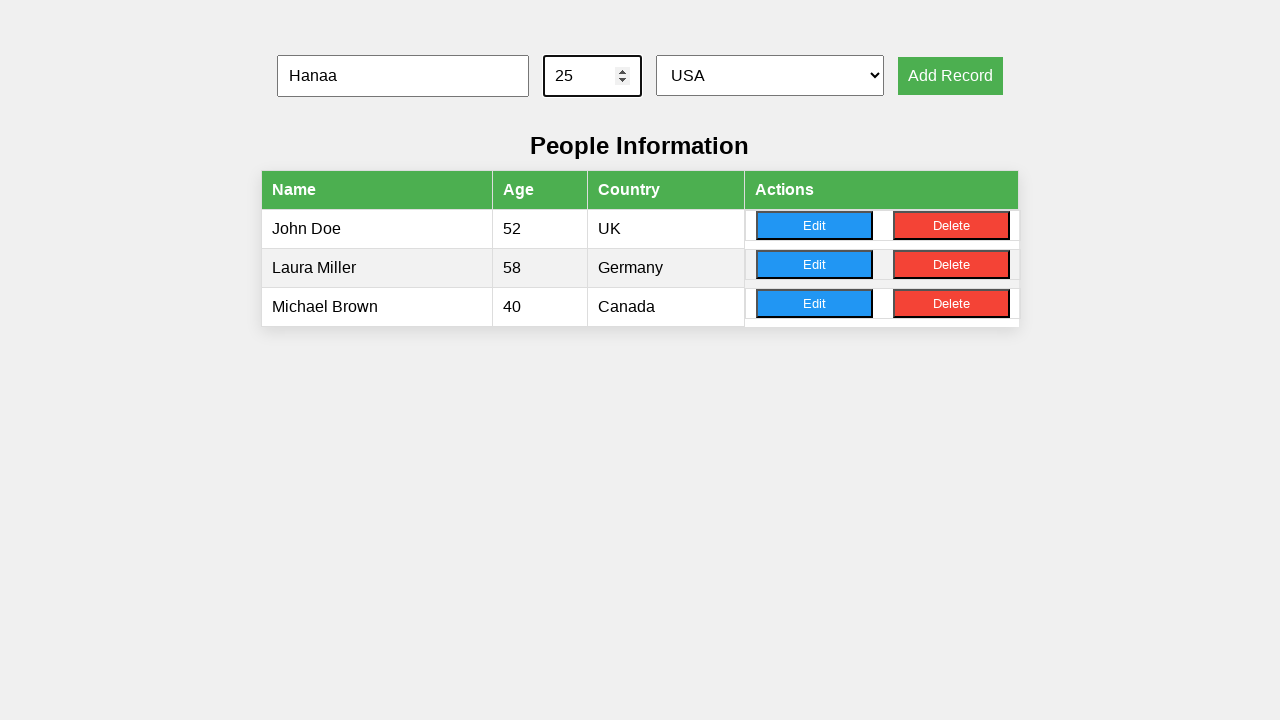

Clicked 'Add Record' button for Hanaa at (950, 76) on xpath=//button[text()='Add Record']
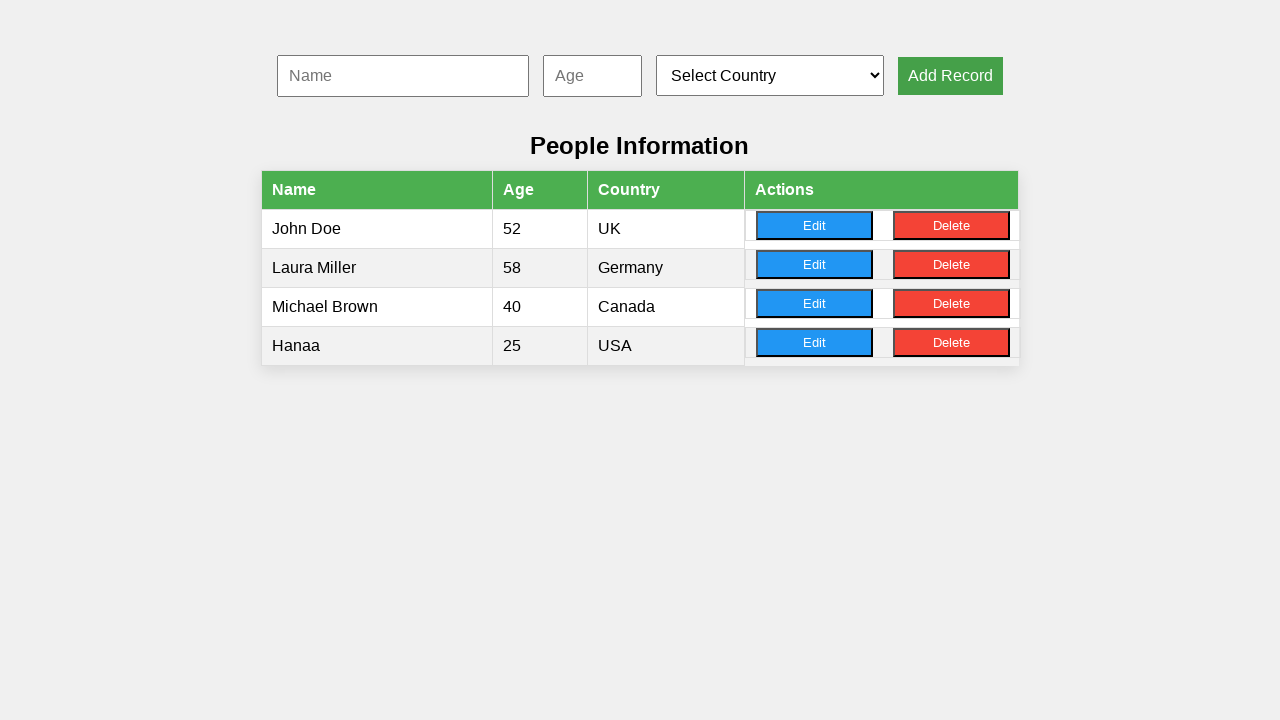

Waited 500ms for record to be added
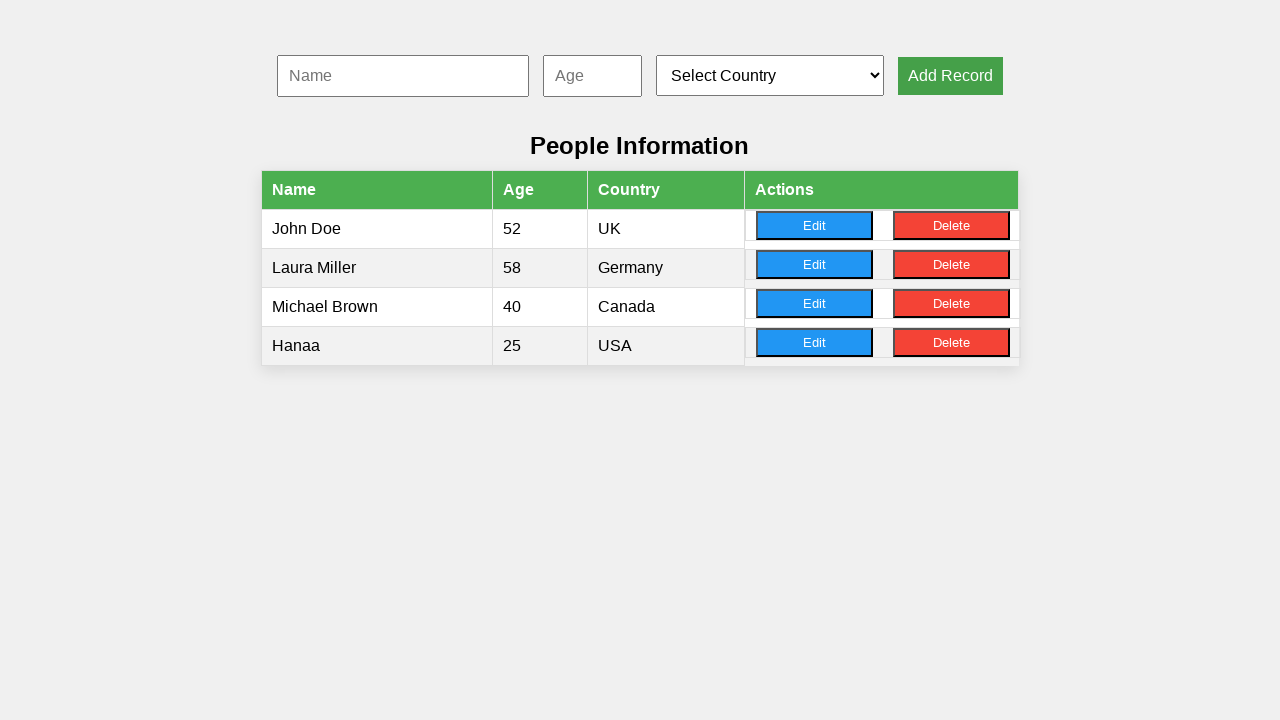

Cleared name field for next record on #nameInput
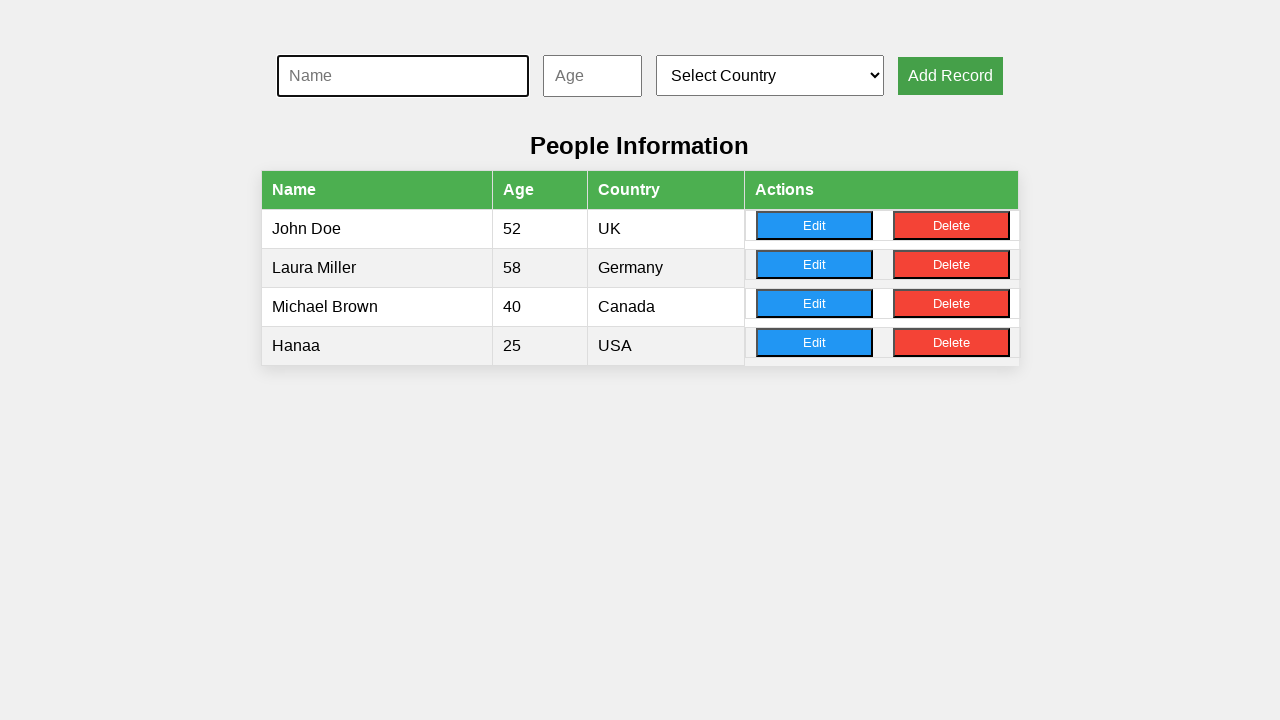

Cleared age field for next record on #ageInput
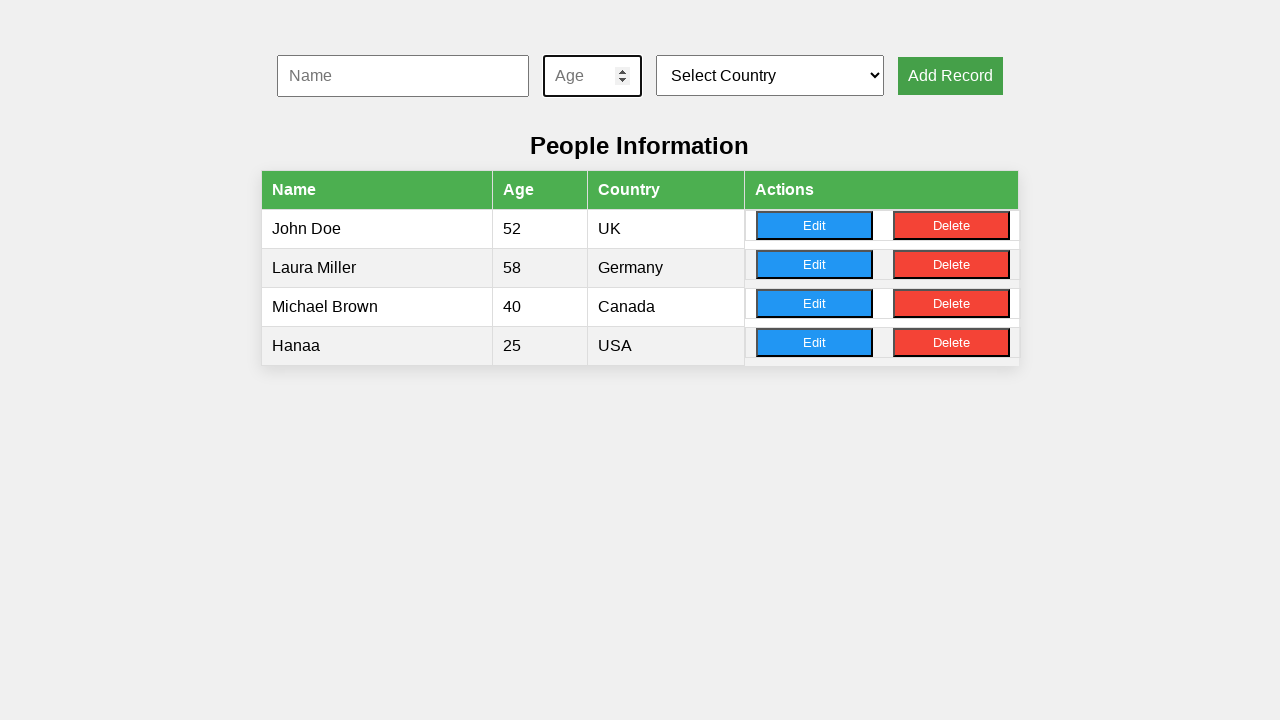

Filled name field with 'Ahmed' on #nameInput
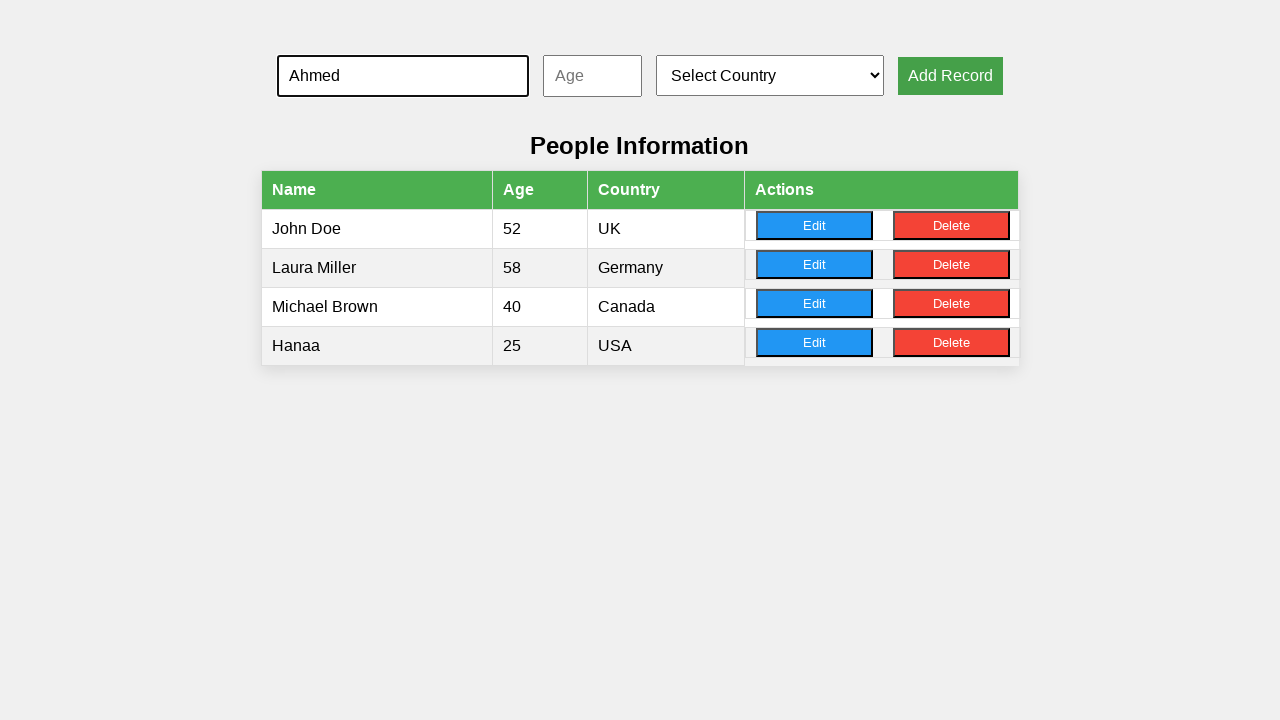

Filled age field with '30' on #ageInput
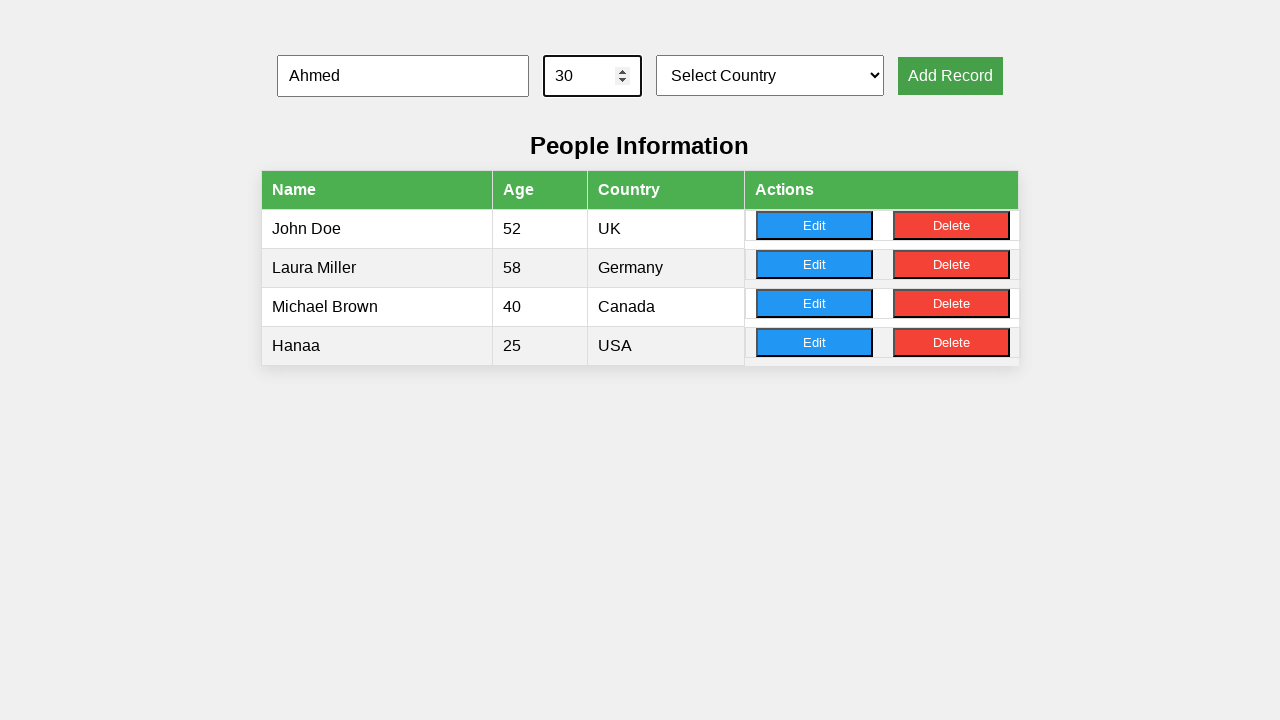

Selected country 'UK' on #countrySelect
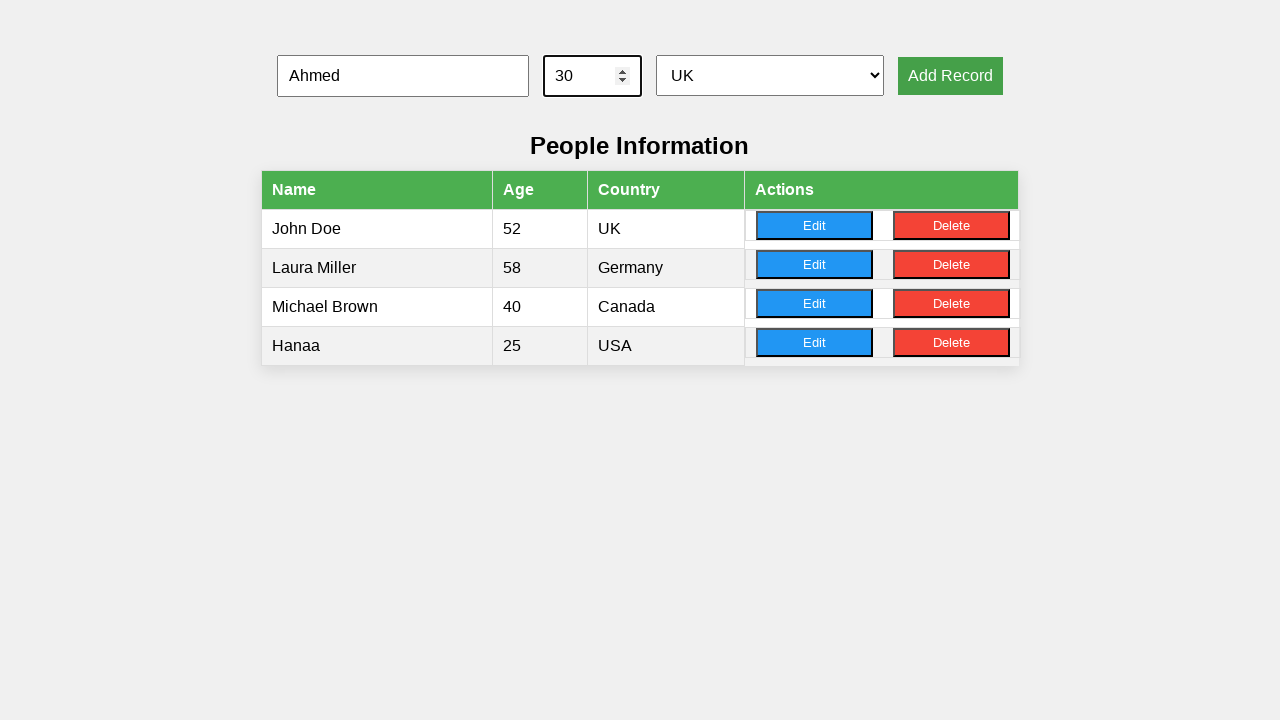

Clicked 'Add Record' button for Ahmed at (950, 76) on xpath=//button[text()='Add Record']
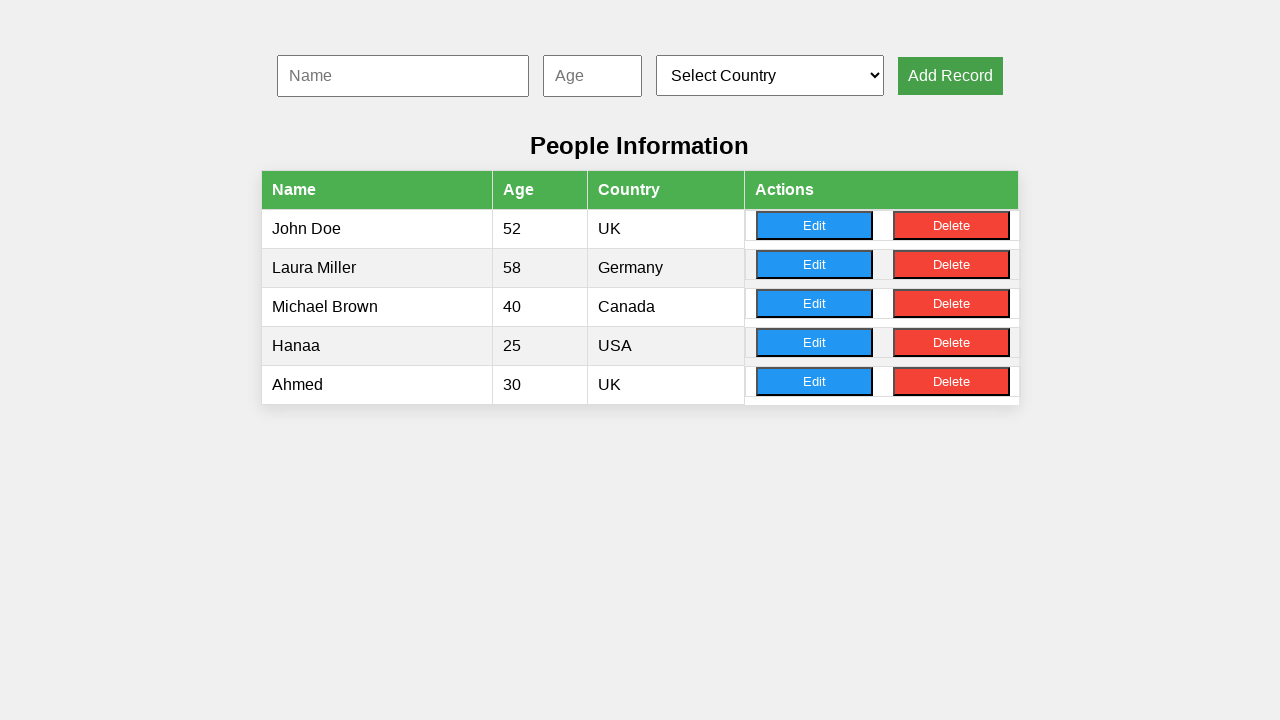

Waited 500ms for record to be added
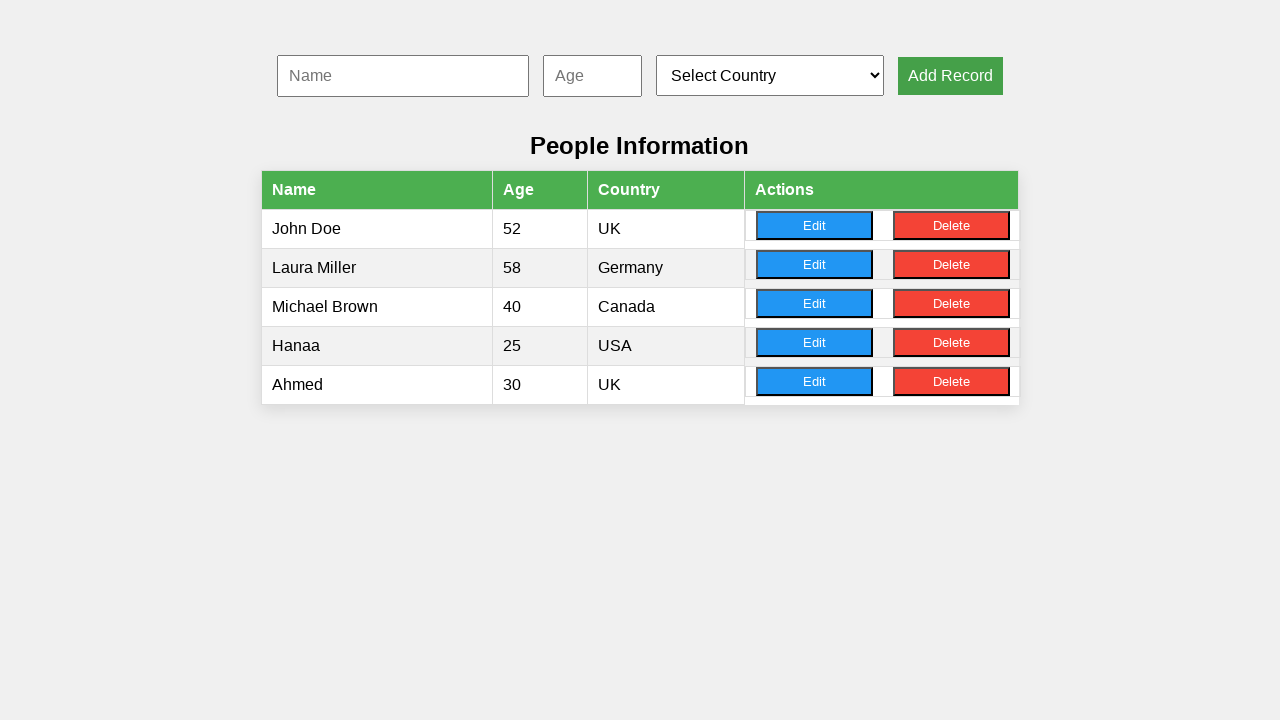

Cleared name field for next record on #nameInput
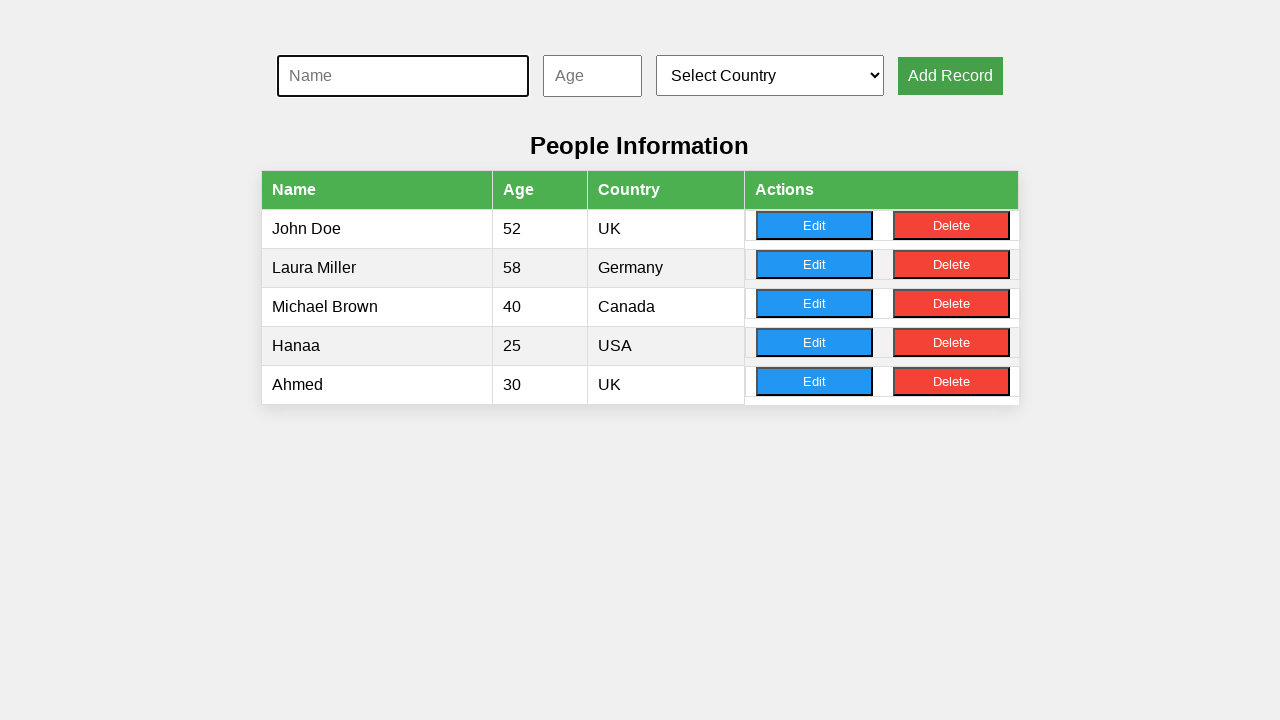

Cleared age field for next record on #ageInput
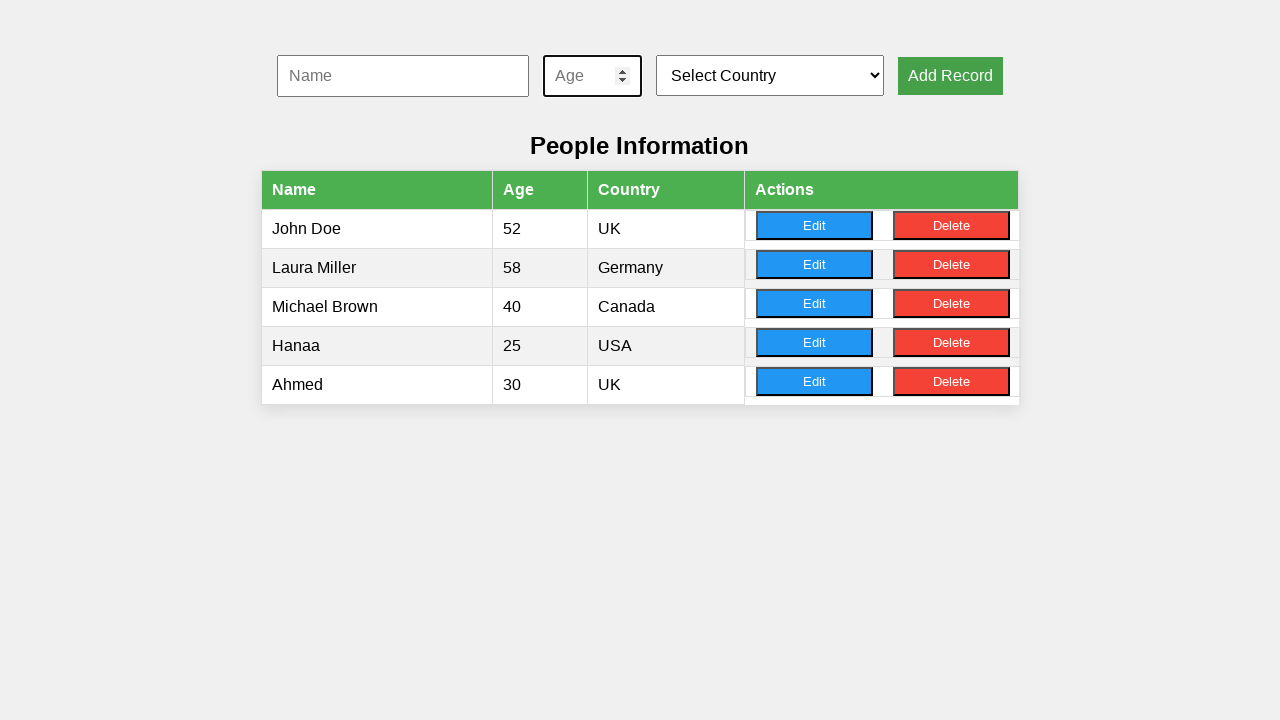

Filled name field with 'Sara' on #nameInput
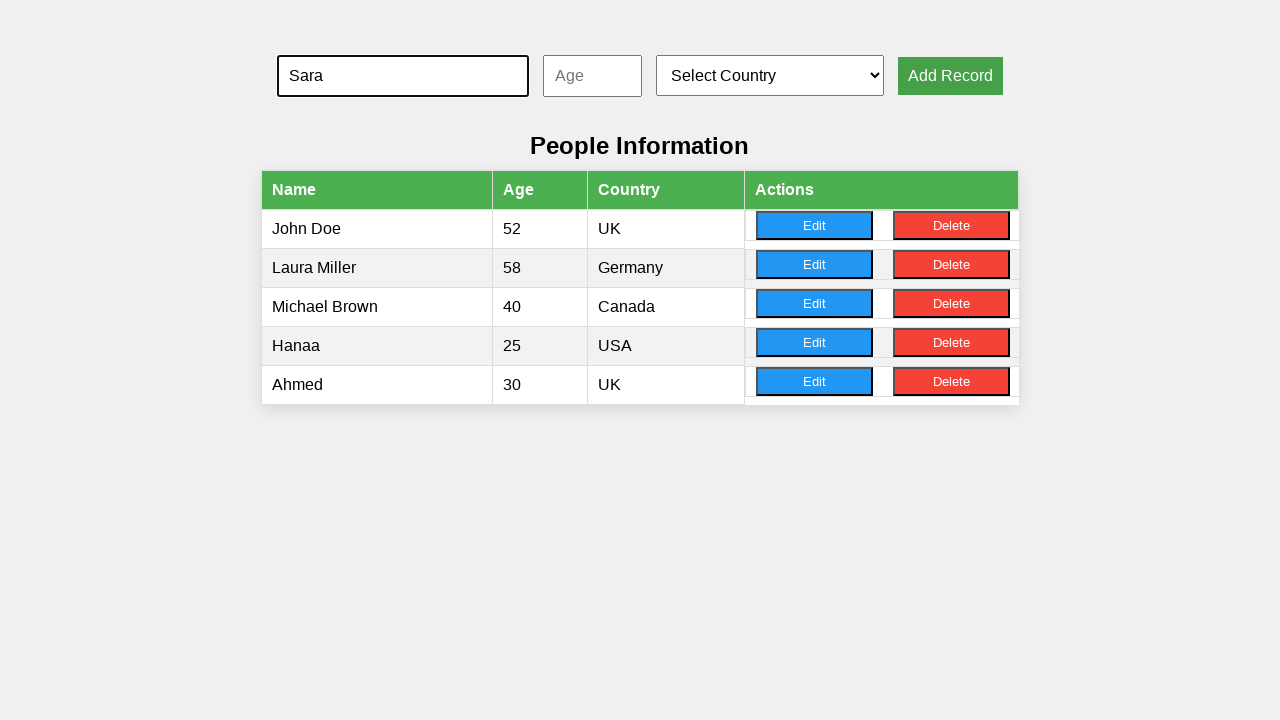

Filled age field with '22' on #ageInput
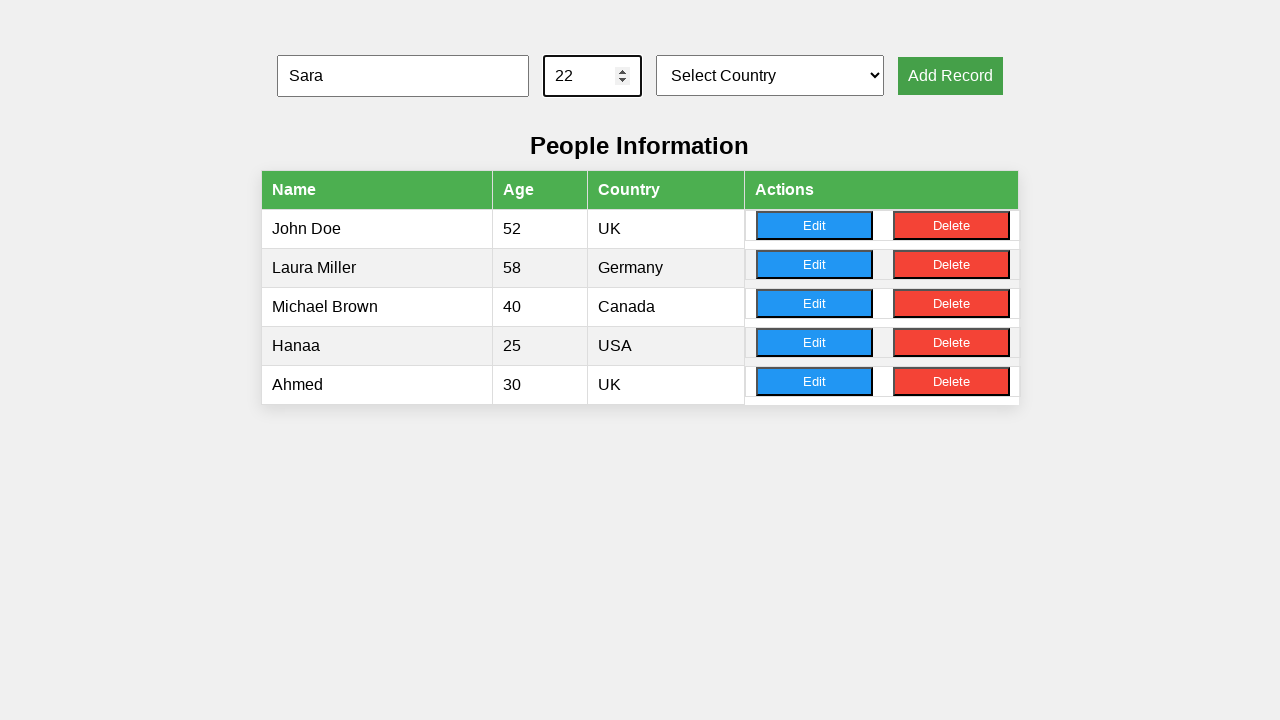

Selected country 'Canada' on #countrySelect
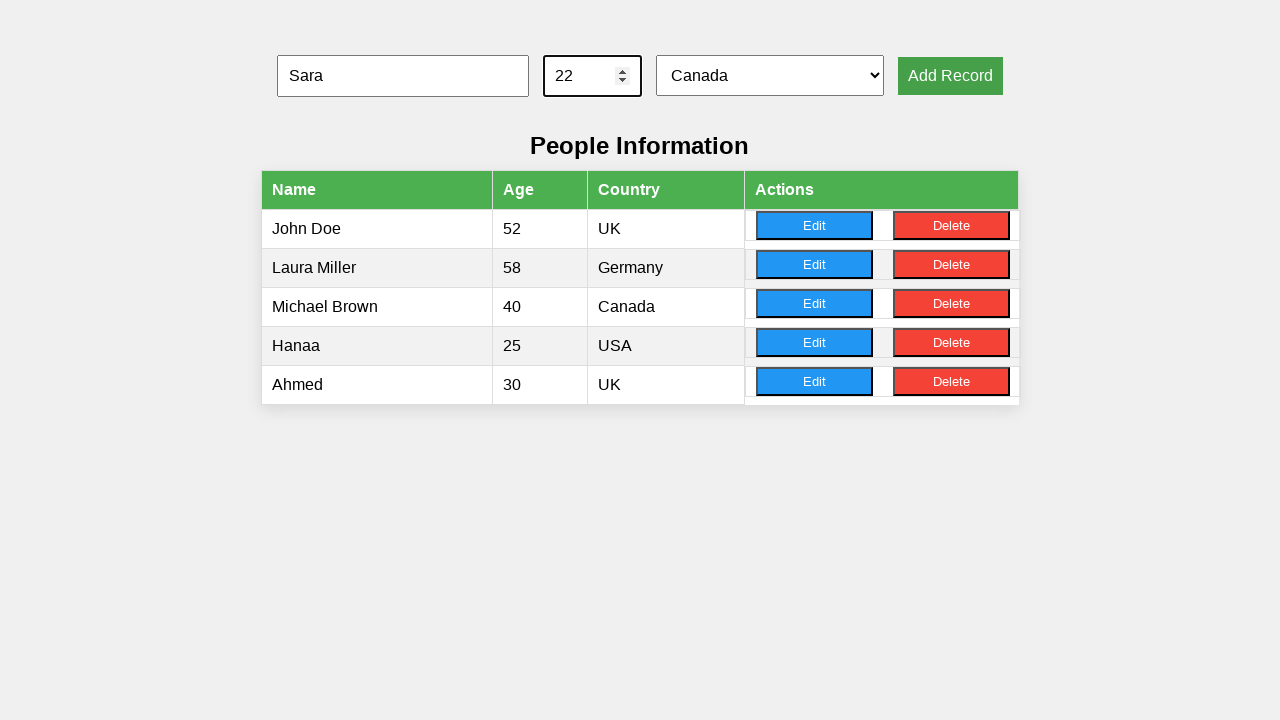

Clicked 'Add Record' button for Sara at (950, 76) on xpath=//button[text()='Add Record']
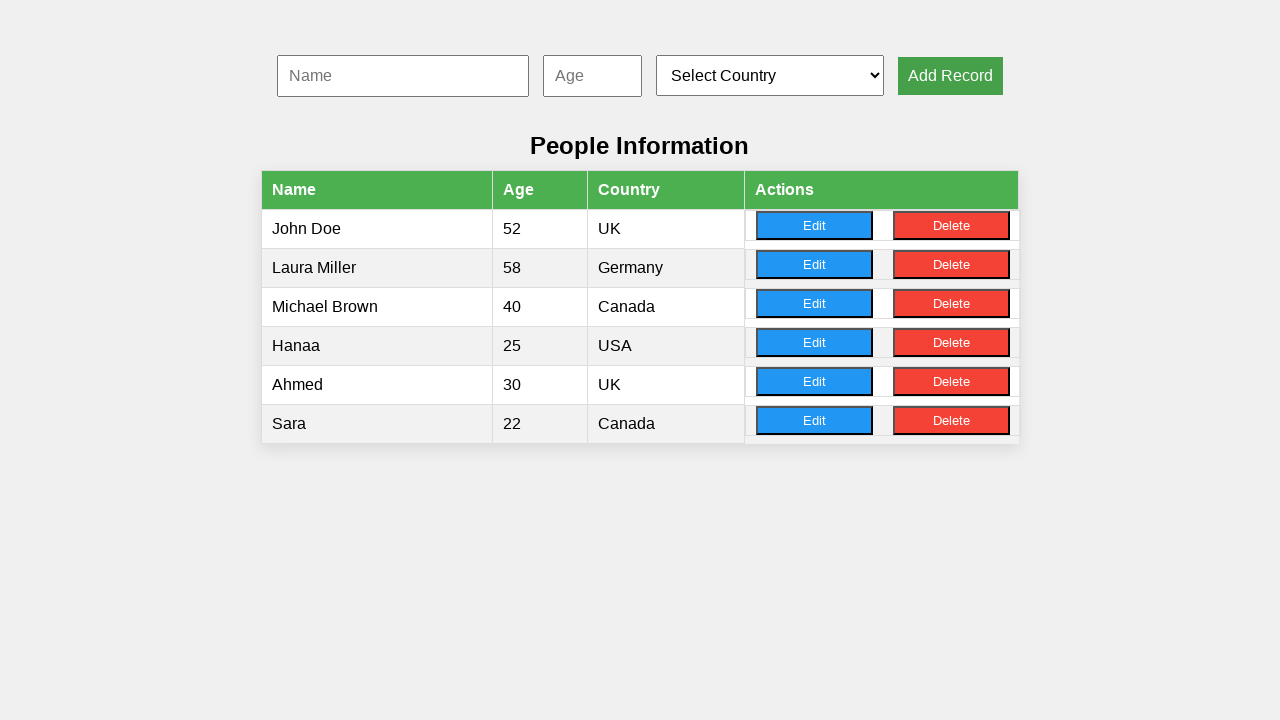

Waited 500ms for record to be added
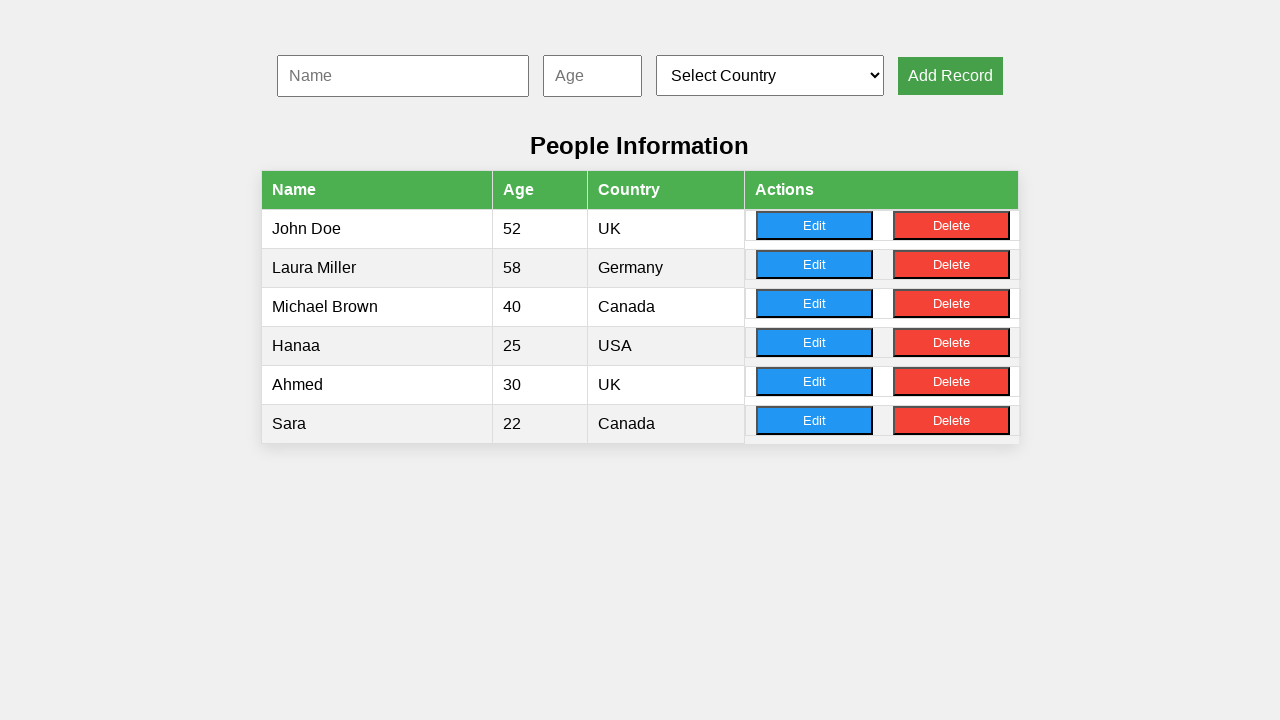

Cleared name field for next record on #nameInput
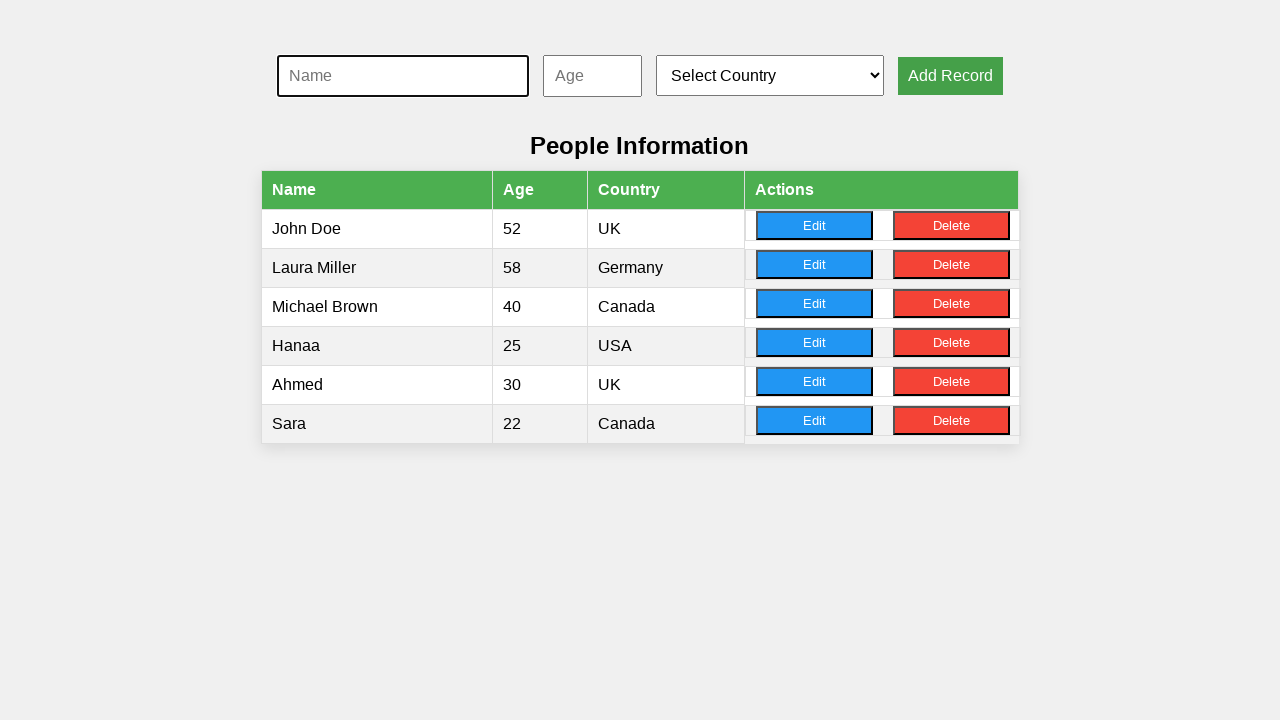

Cleared age field for next record on #ageInput
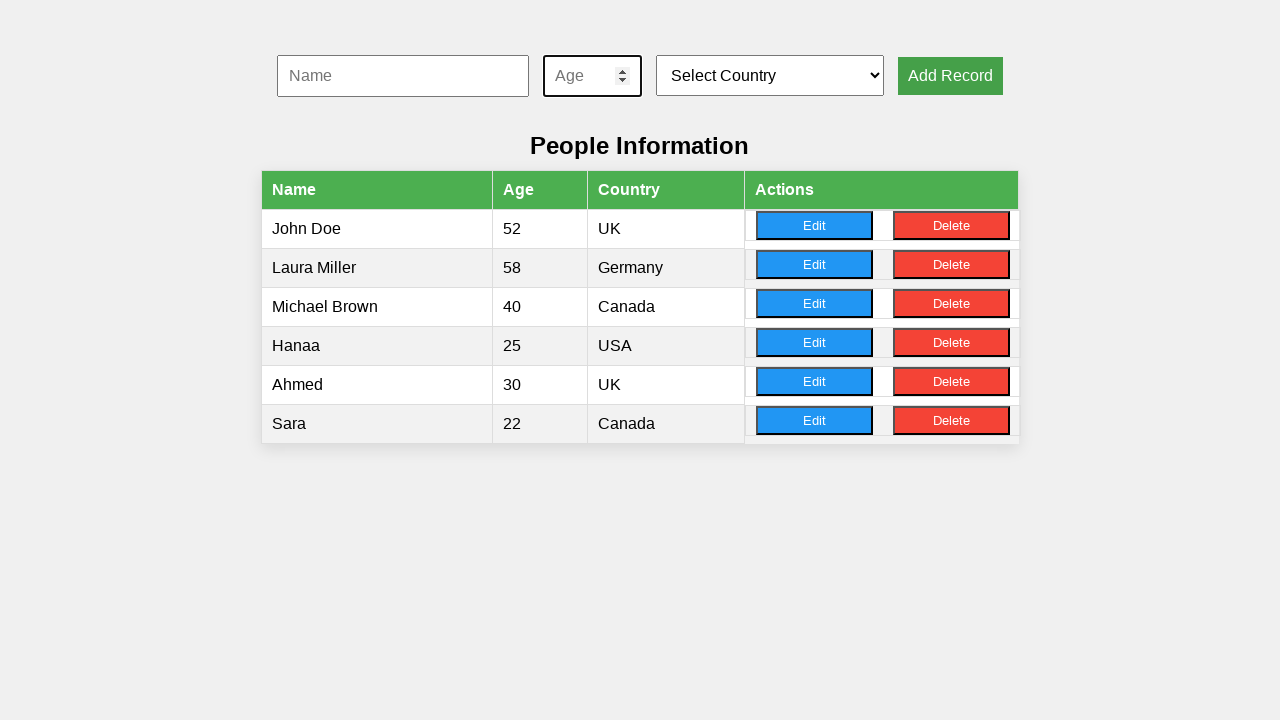

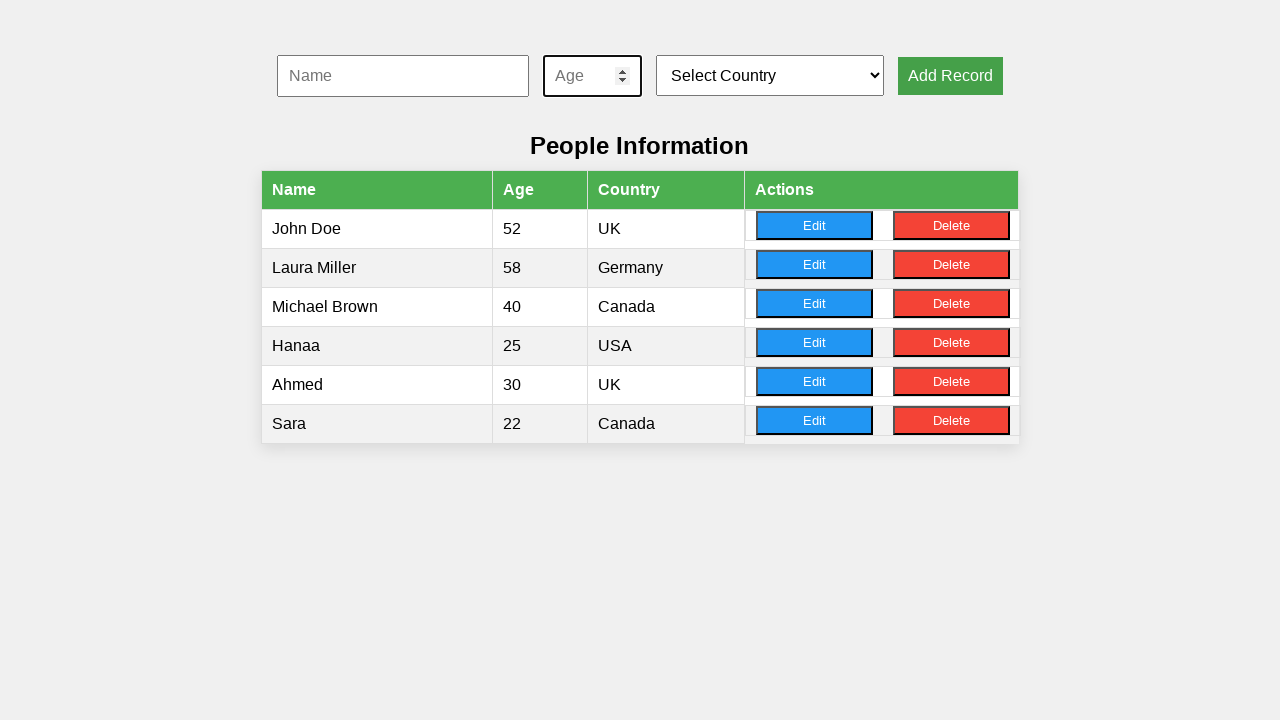